Tests clicking through quiz answers for all 12 questions, selecting specific answers via XPath or by name

Starting URL: https://draffelberg.github.io/QuizMaster/

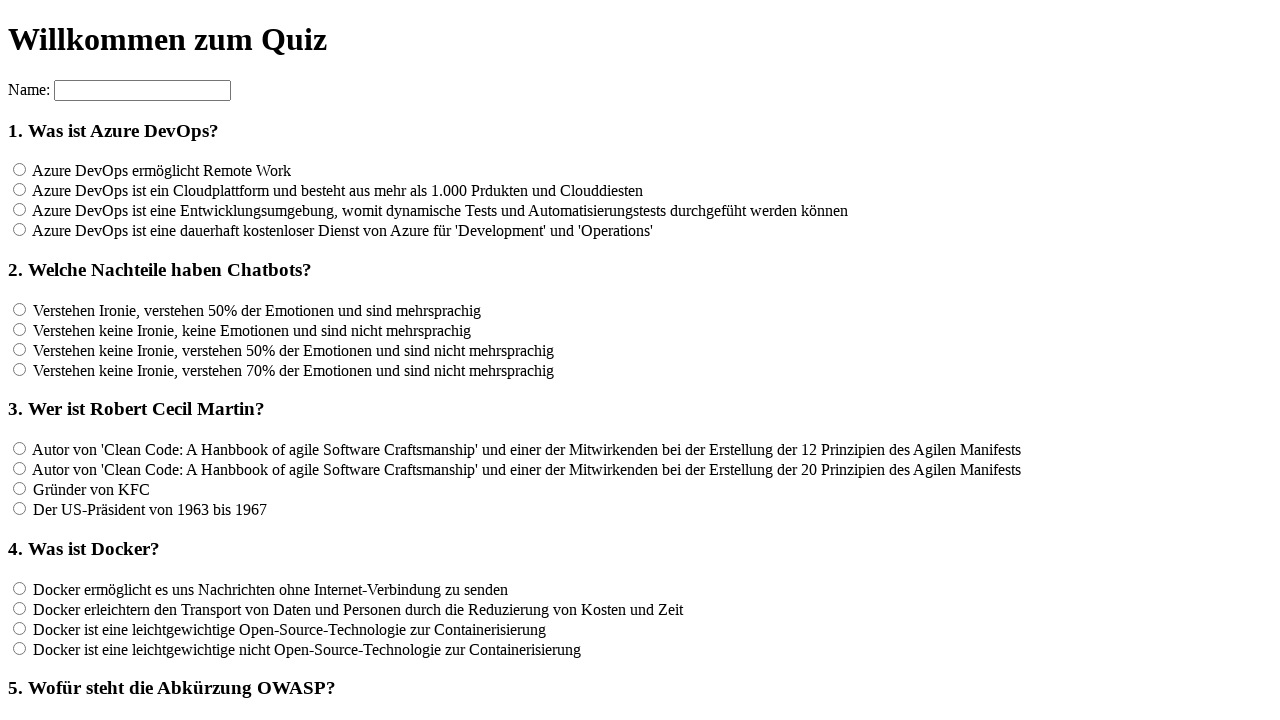

Clicked answer for question f1 at (20, 170) on input[name='rf1']
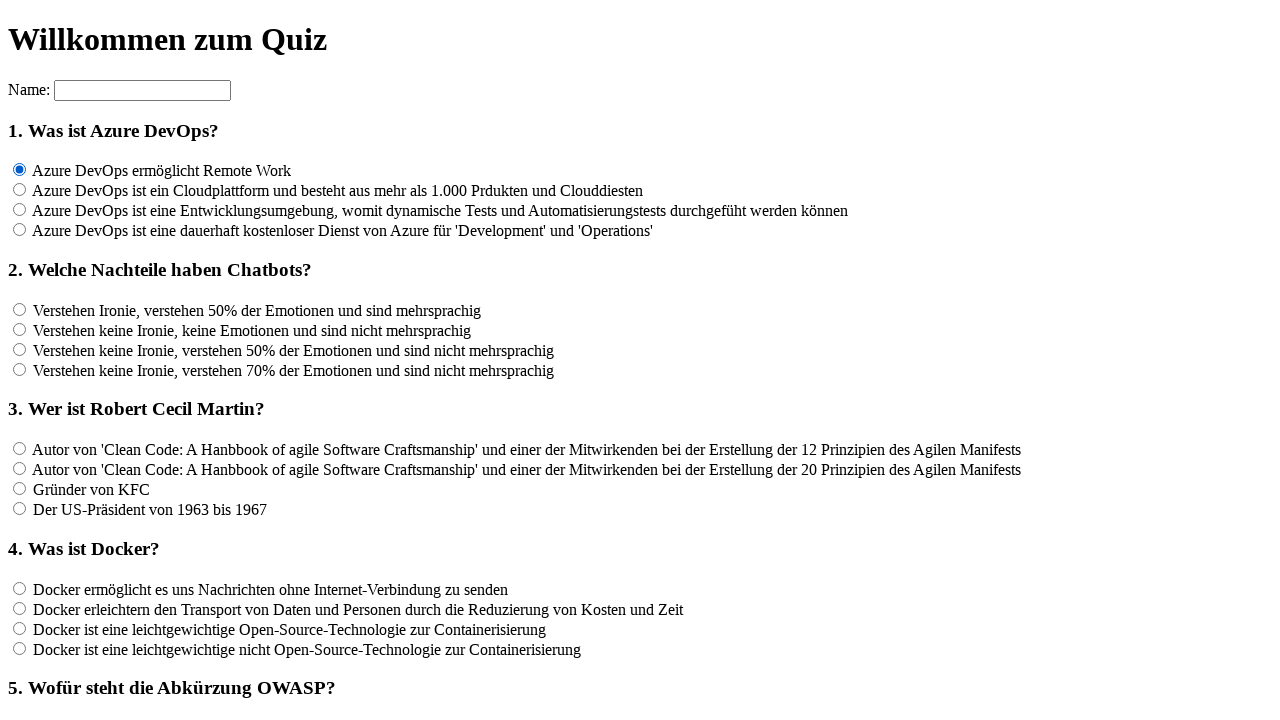

Clicked answer for question f2 at (20, 309) on input[name='rf2']
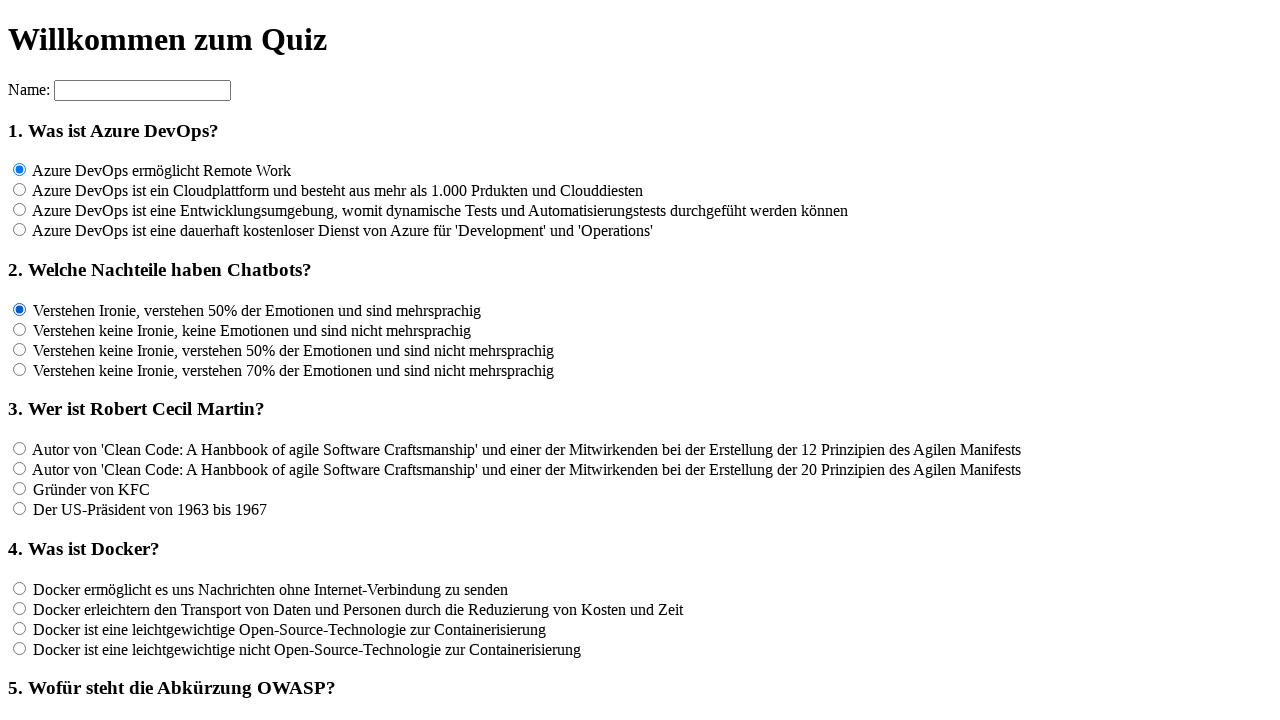

Clicked specific answer for question f3 via XPath at (20, 469) on xpath=//*[@id='container']/section/form[2]/input[10]
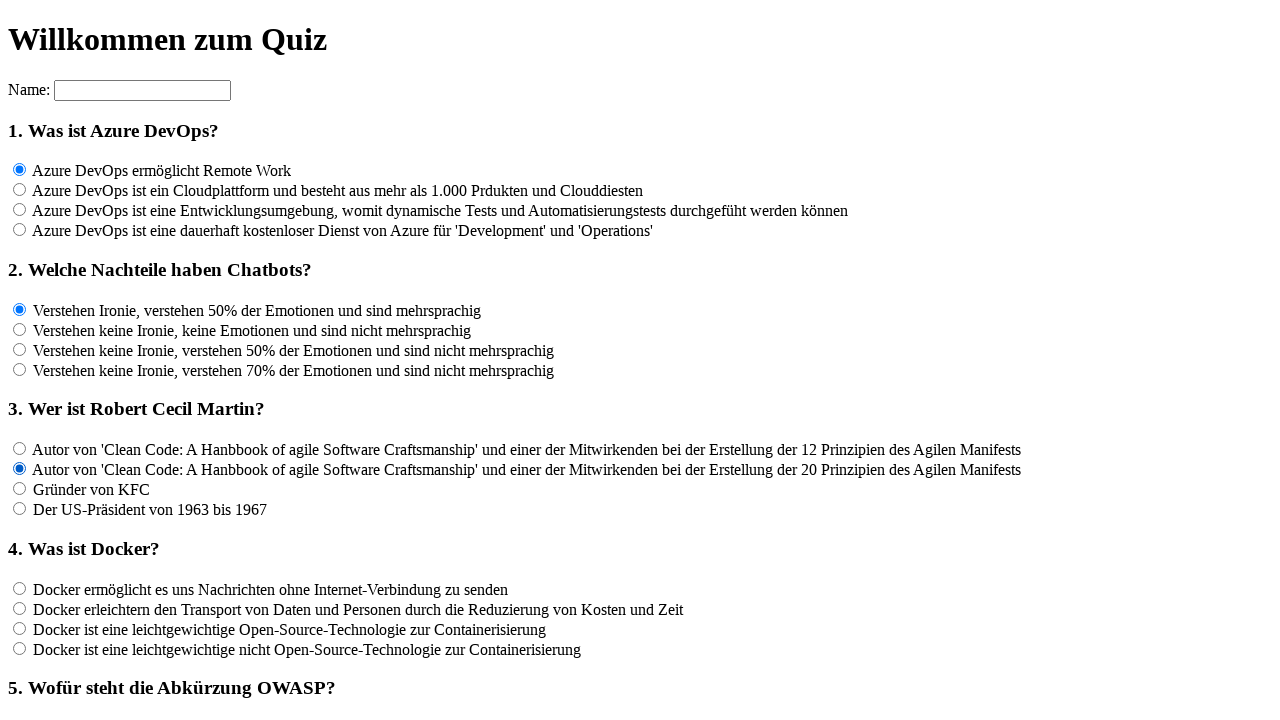

Clicked answer for question f4 at (20, 588) on input[name='rf4']
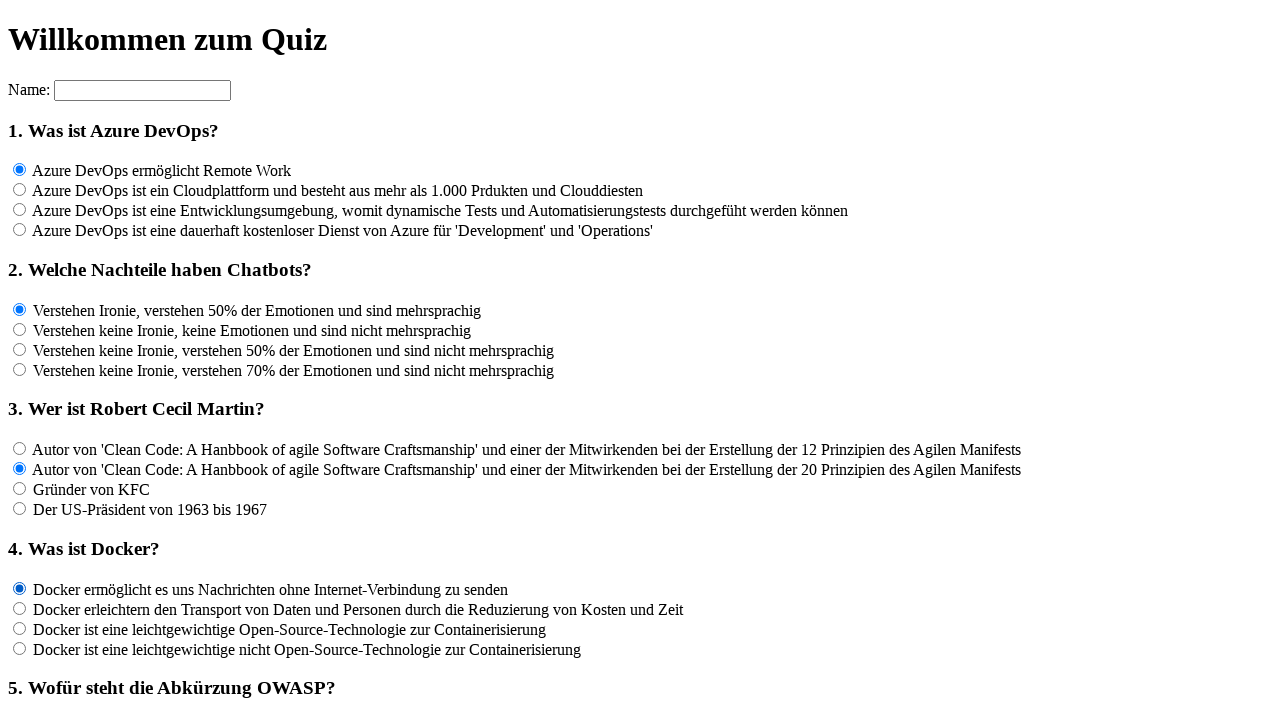

Clicked answer for question f5 at (20, 361) on input[name='rf5']
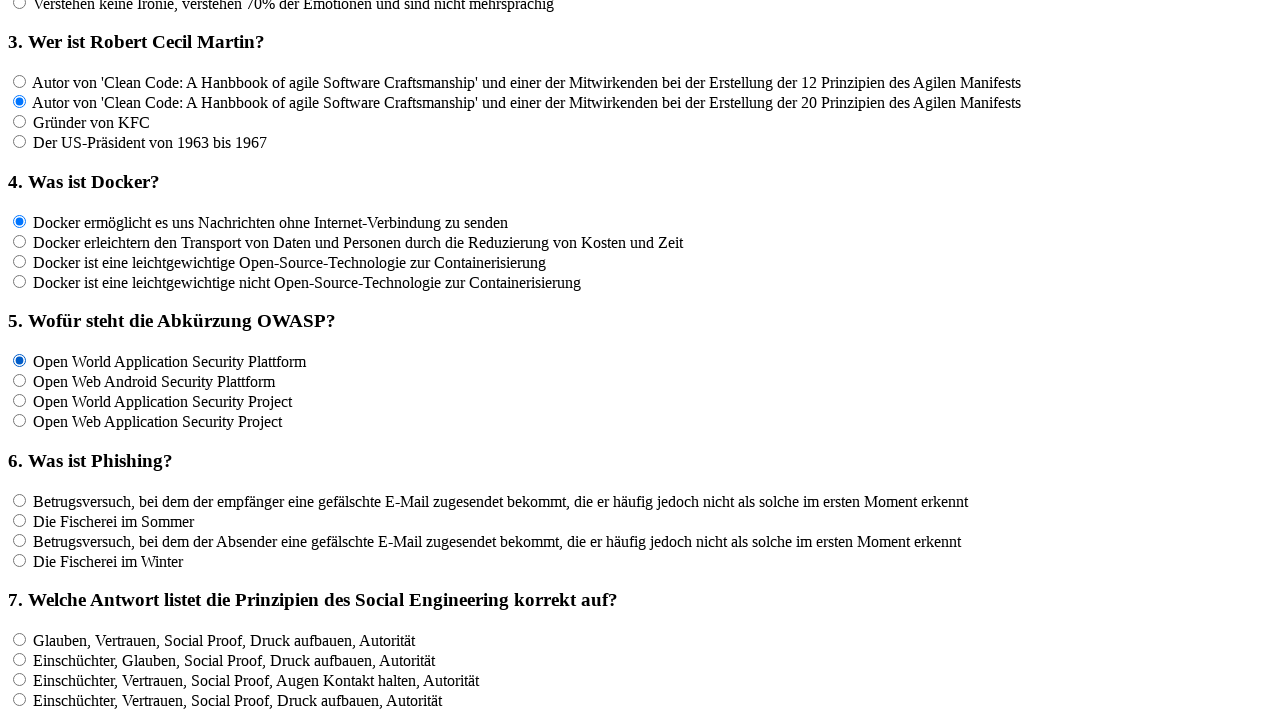

Clicked specific answer for question f6 via XPath at (20, 520) on xpath=//*[@id='container']/section/form[2]/input[22]
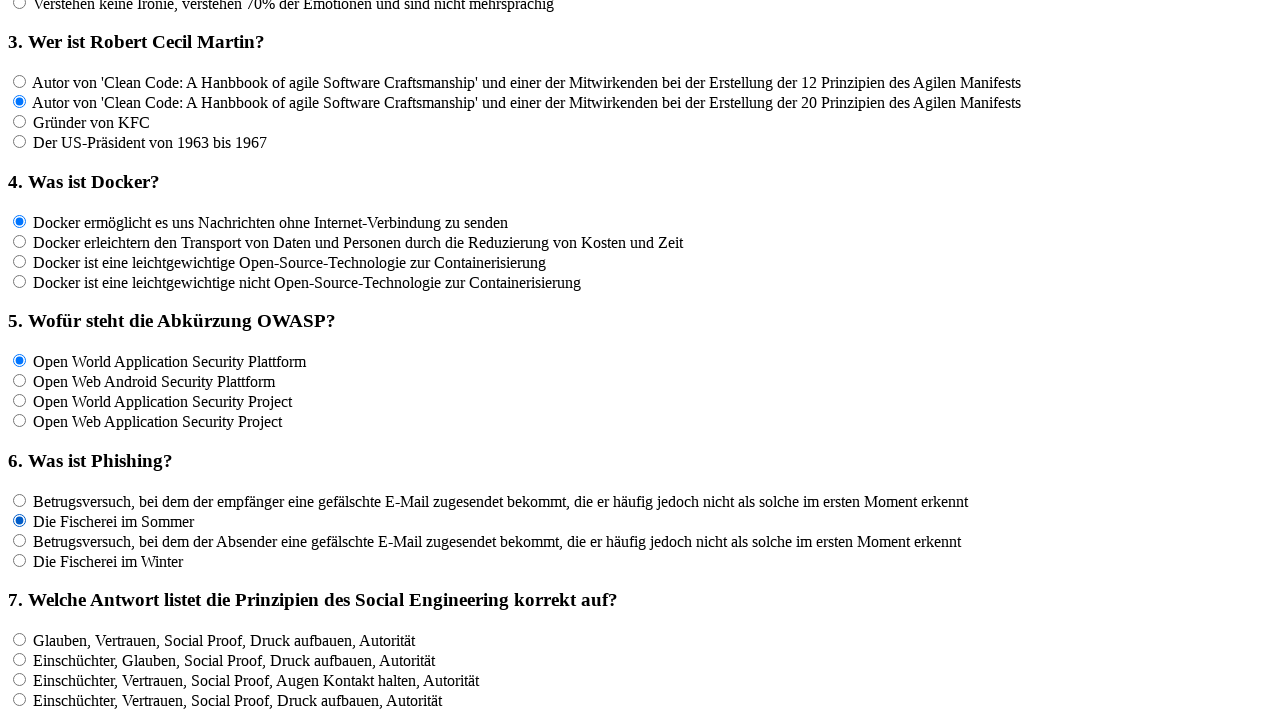

Clicked specific answer for question f7 via XPath at (20, 659) on xpath=//*[@id='container']/section/form[2]/input[26]
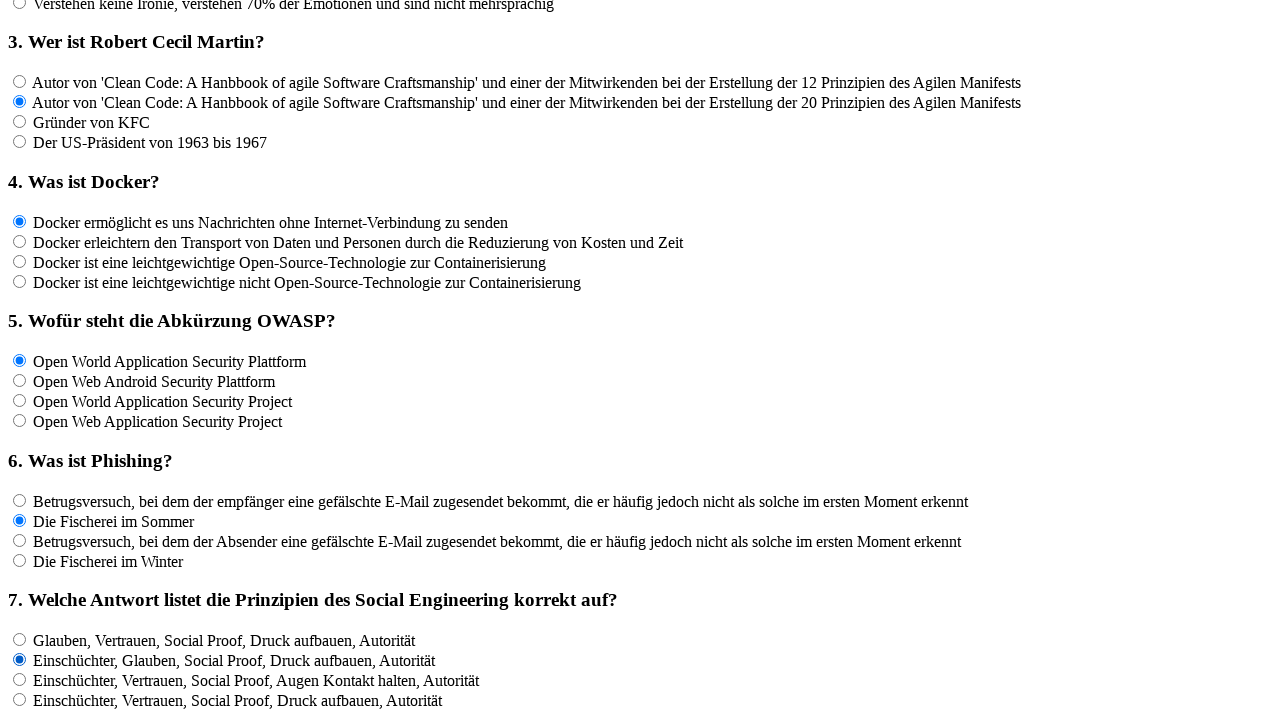

Clicked specific answer for question f8 via XPath at (20, 361) on xpath=//*[@id='container']/section/form[2]/input[30]
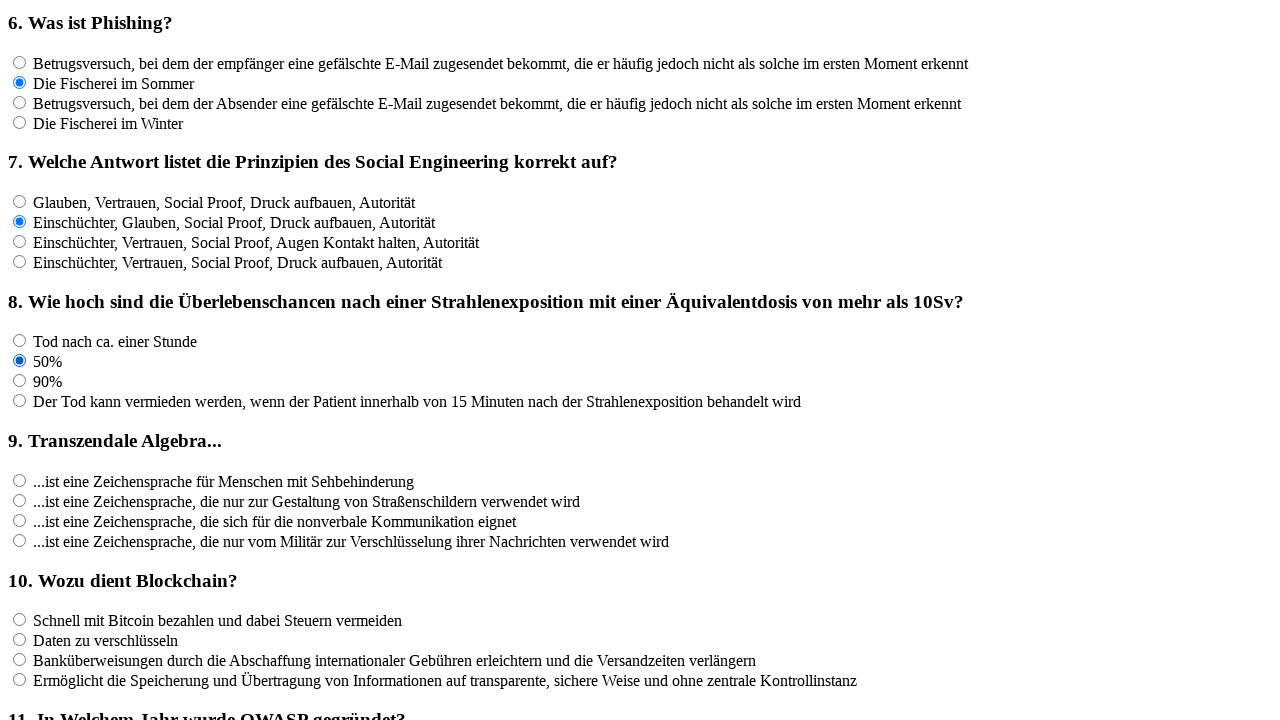

Clicked answer for question f9 at (20, 480) on input[name='rf9']
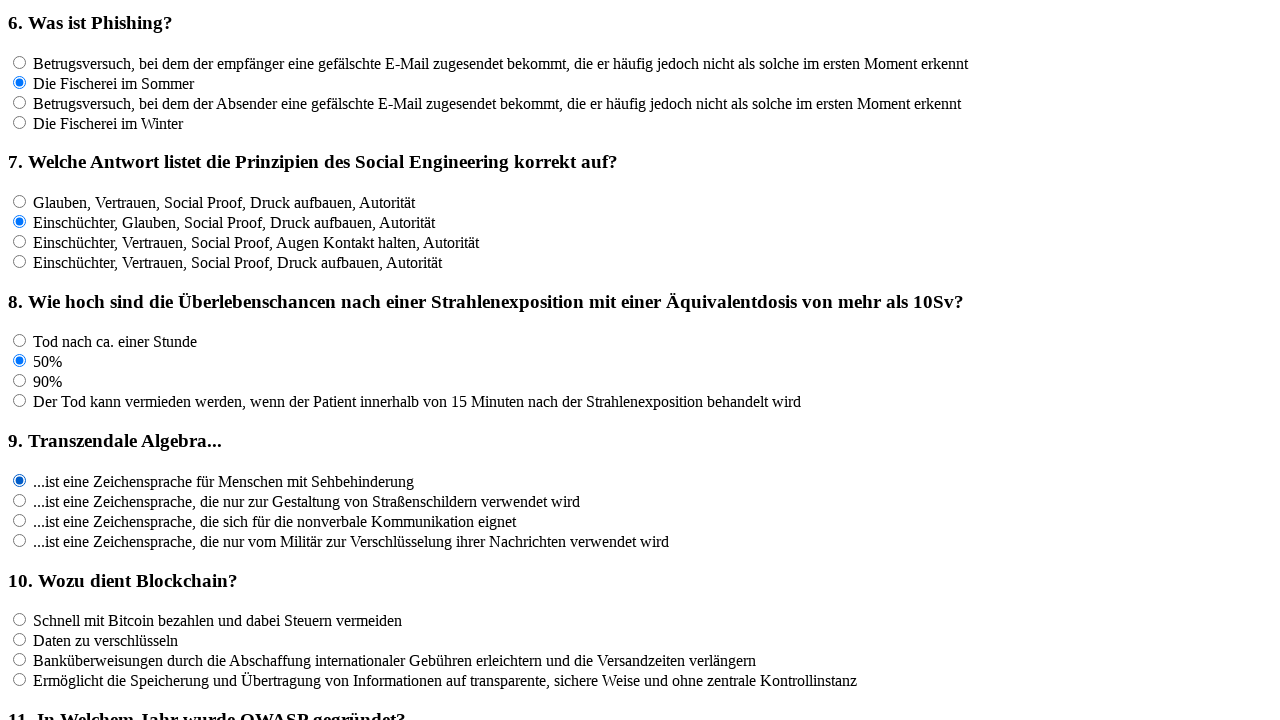

Clicked answer for question f10 at (20, 620) on input[name='rf10']
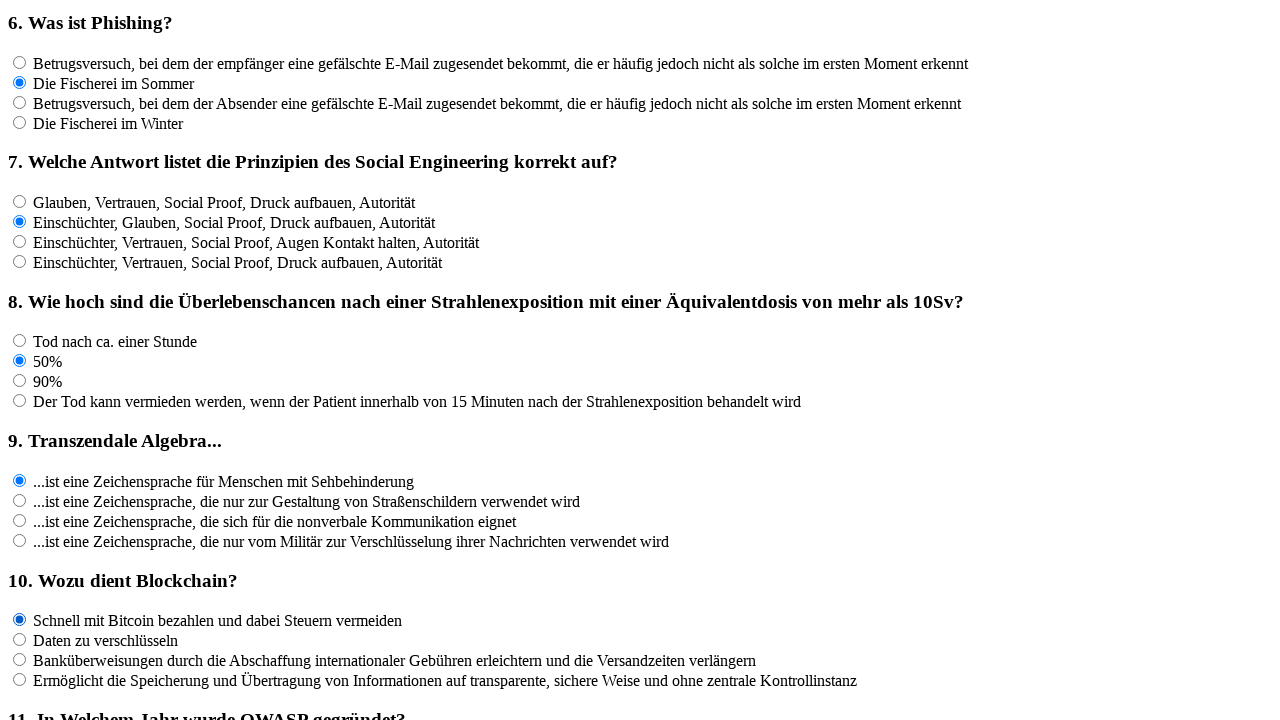

Clicked specific answer for question f11 via XPath at (20, 483) on xpath=//*[@id='container']/section/form[2]/input[42]
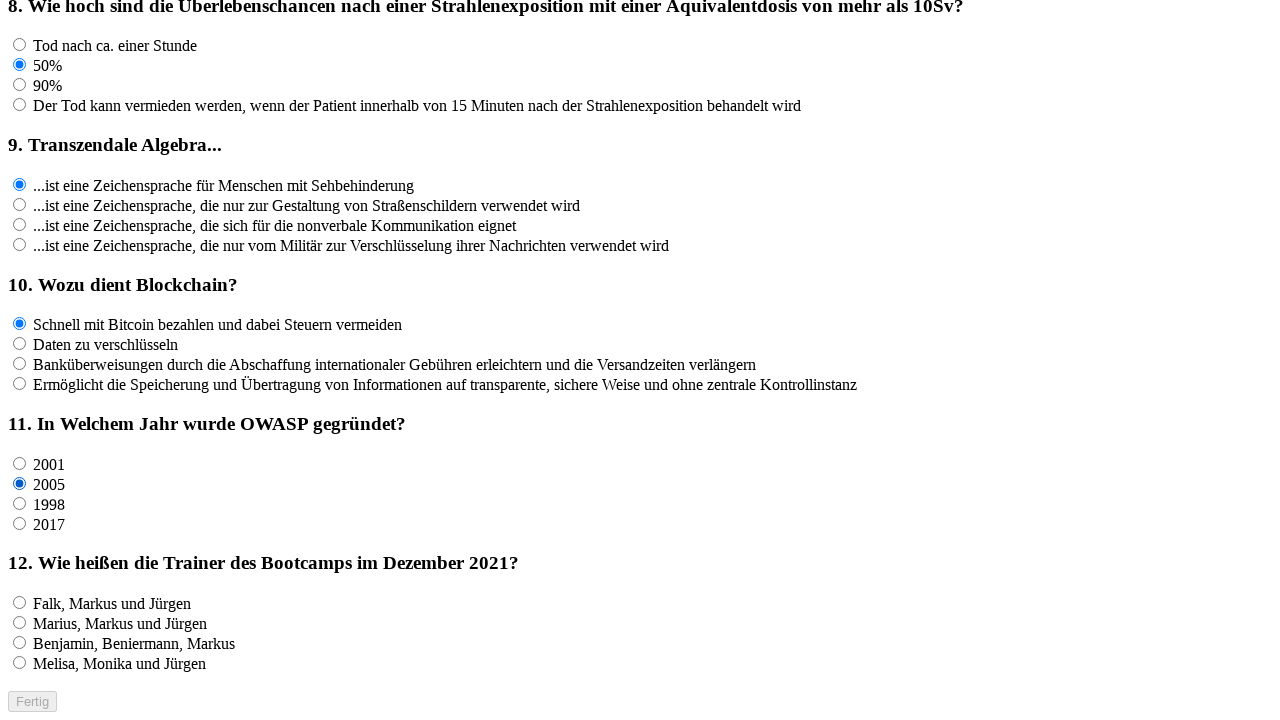

Clicked answer for question f12 at (20, 603) on input[name='rf12']
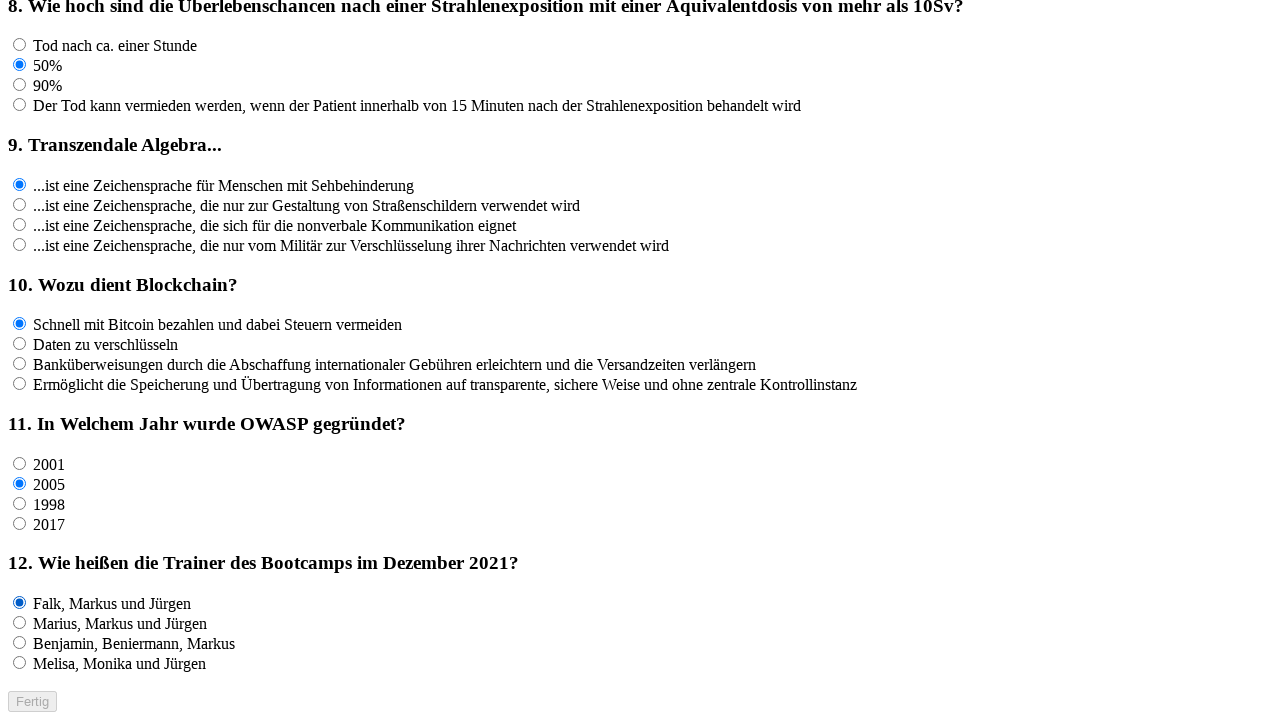

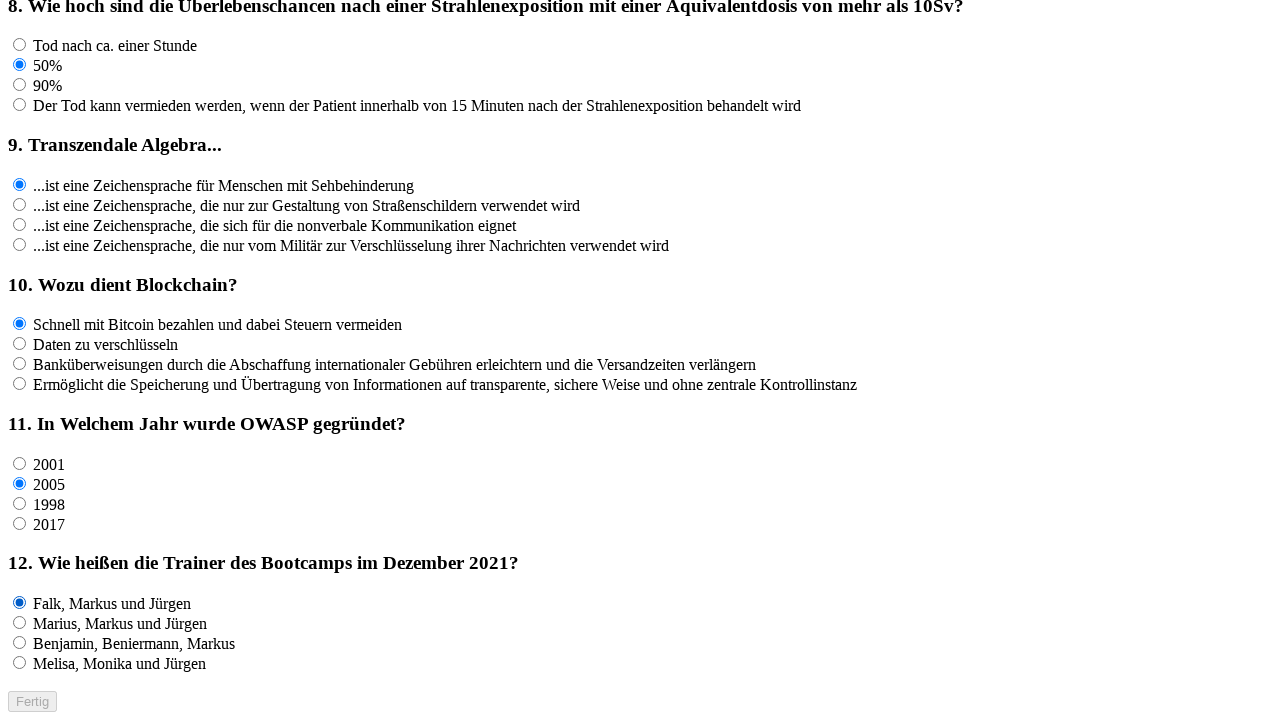